Tests right-click context menu functionality by performing a context click on an image

Starting URL: https://deluxe-menu.com/popup-mode-sample.html

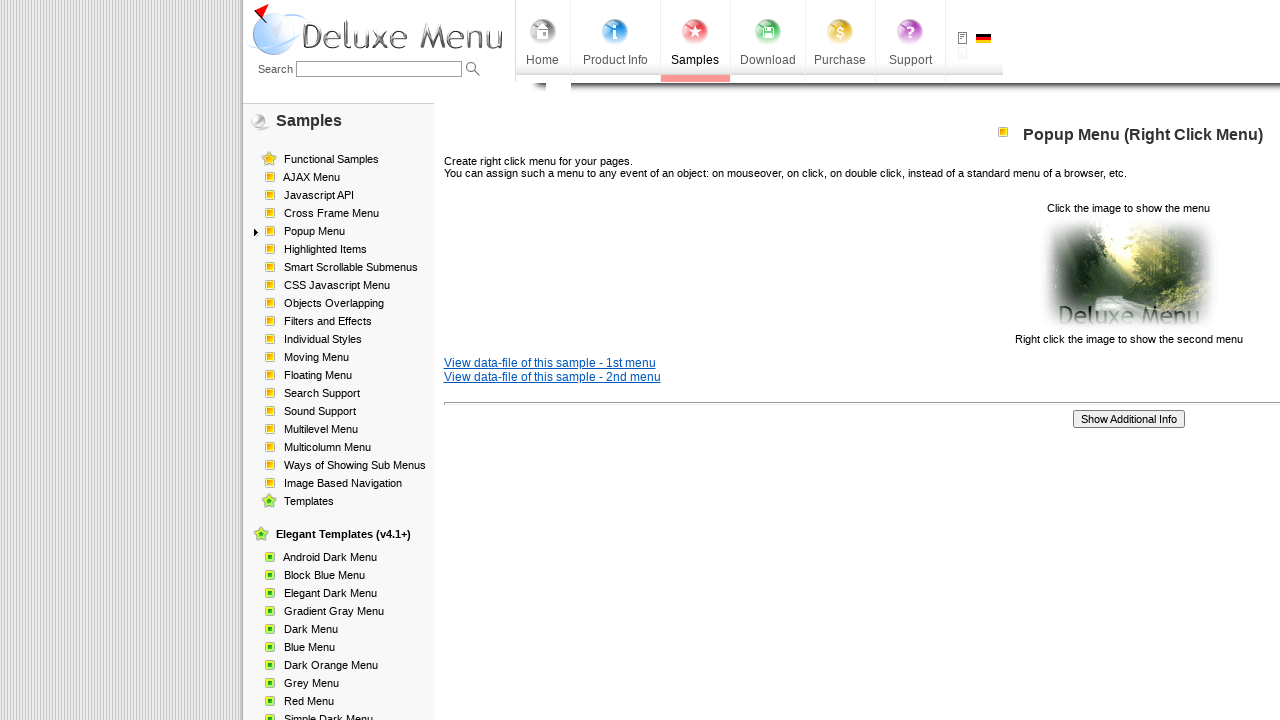

Located the image element for right-click context menu test
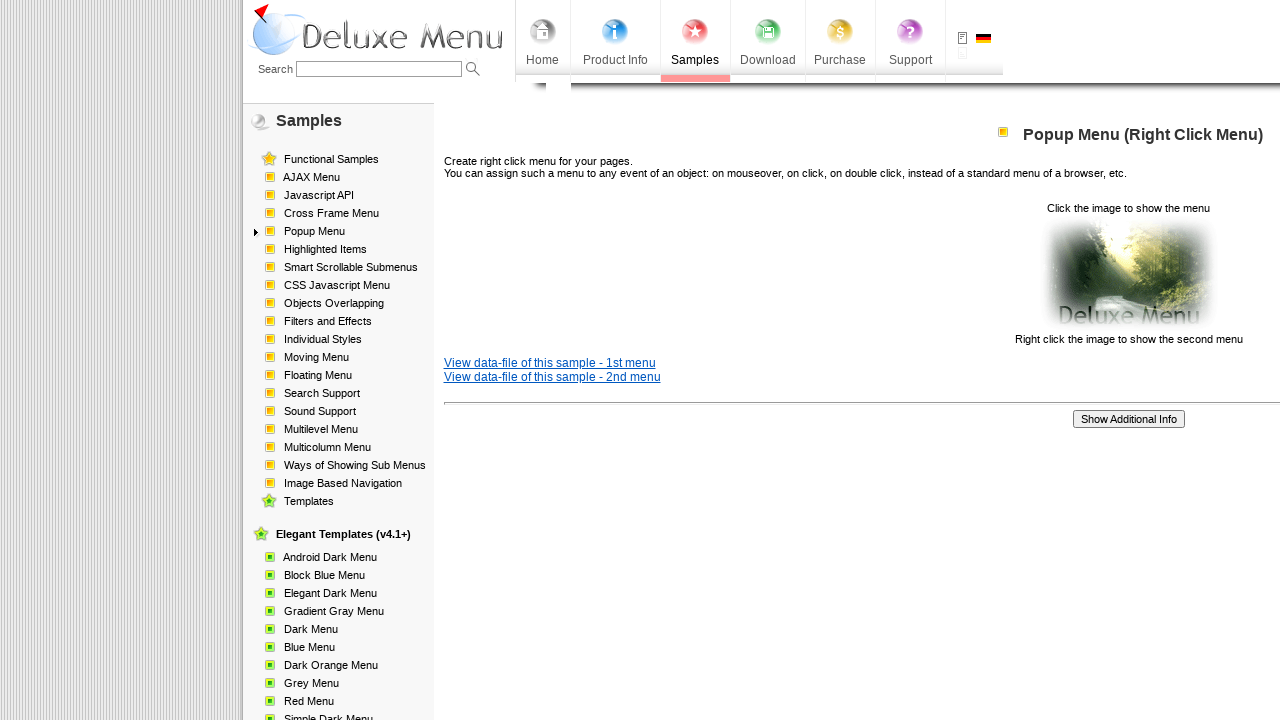

Performed right-click context click on the image element at (1128, 274) on xpath=//img[@src='data-samples/images/popup_pic.gif']
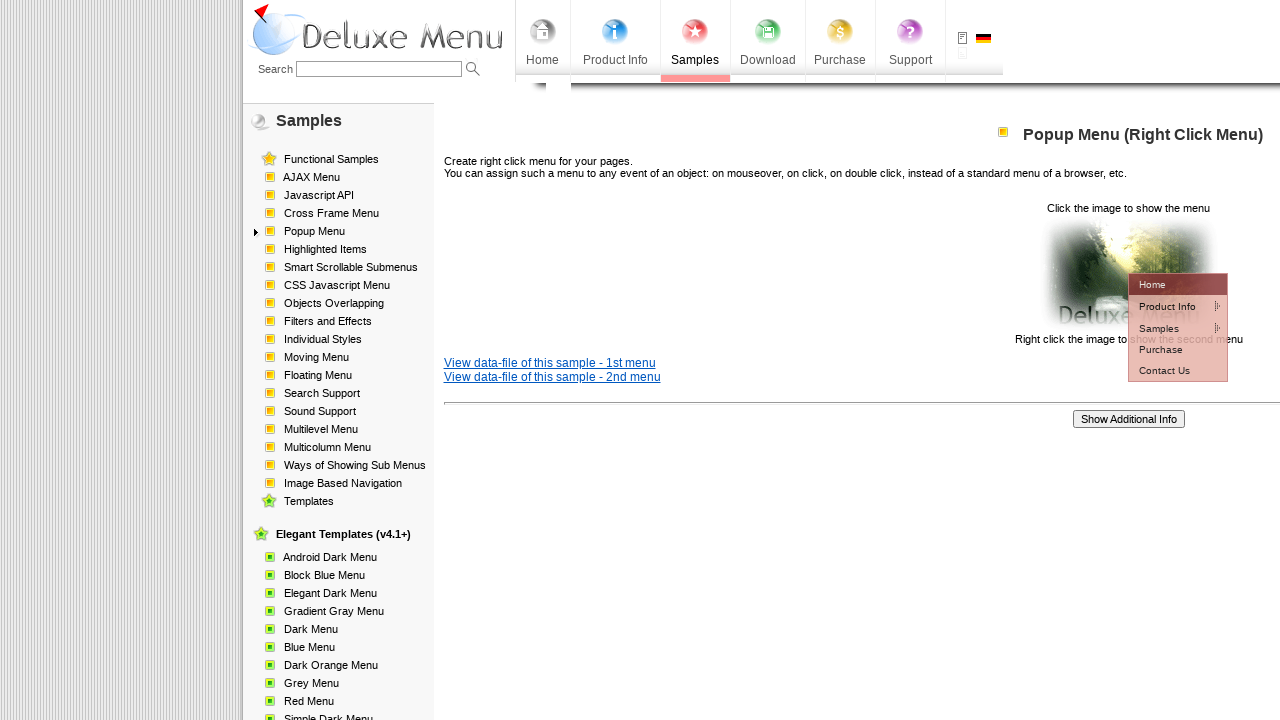

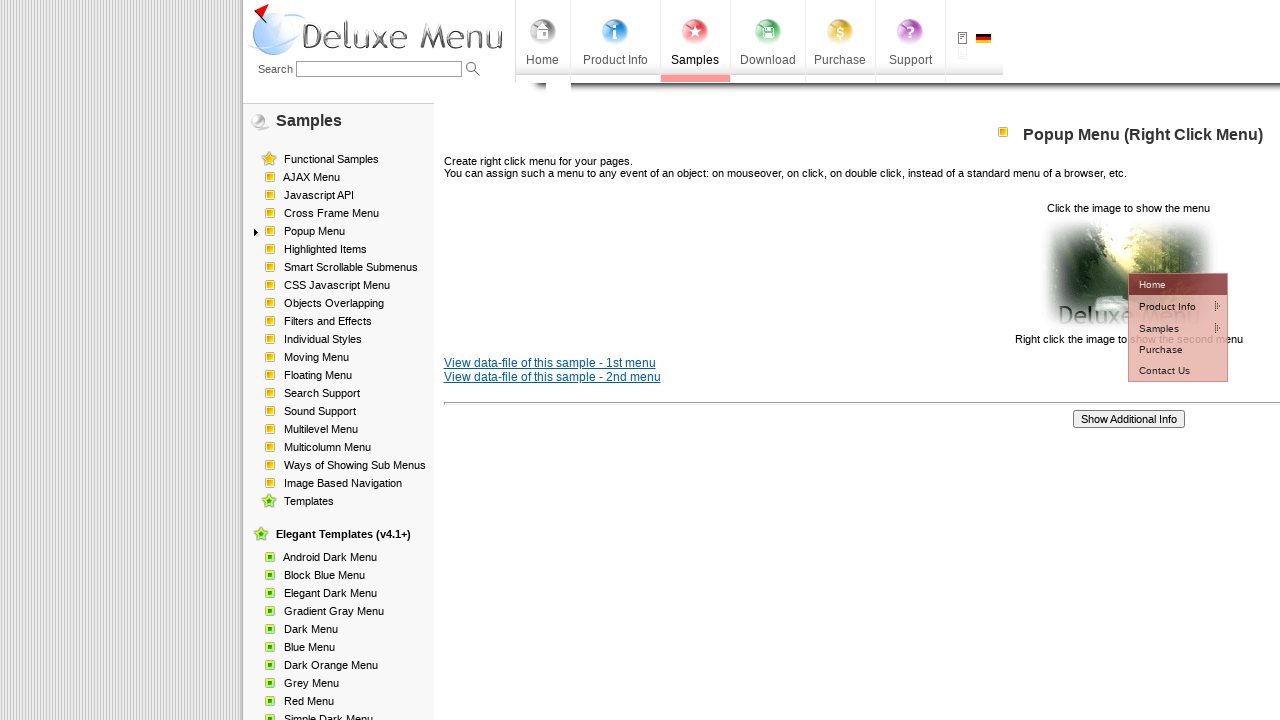